Navigates to a lottery chart page with iframe, switches to the chart frame, fills in start and end period numbers, clicks search, and waits for the chart to load

Starting URL: http://datachart.500.com/qxc/history/history.shtml

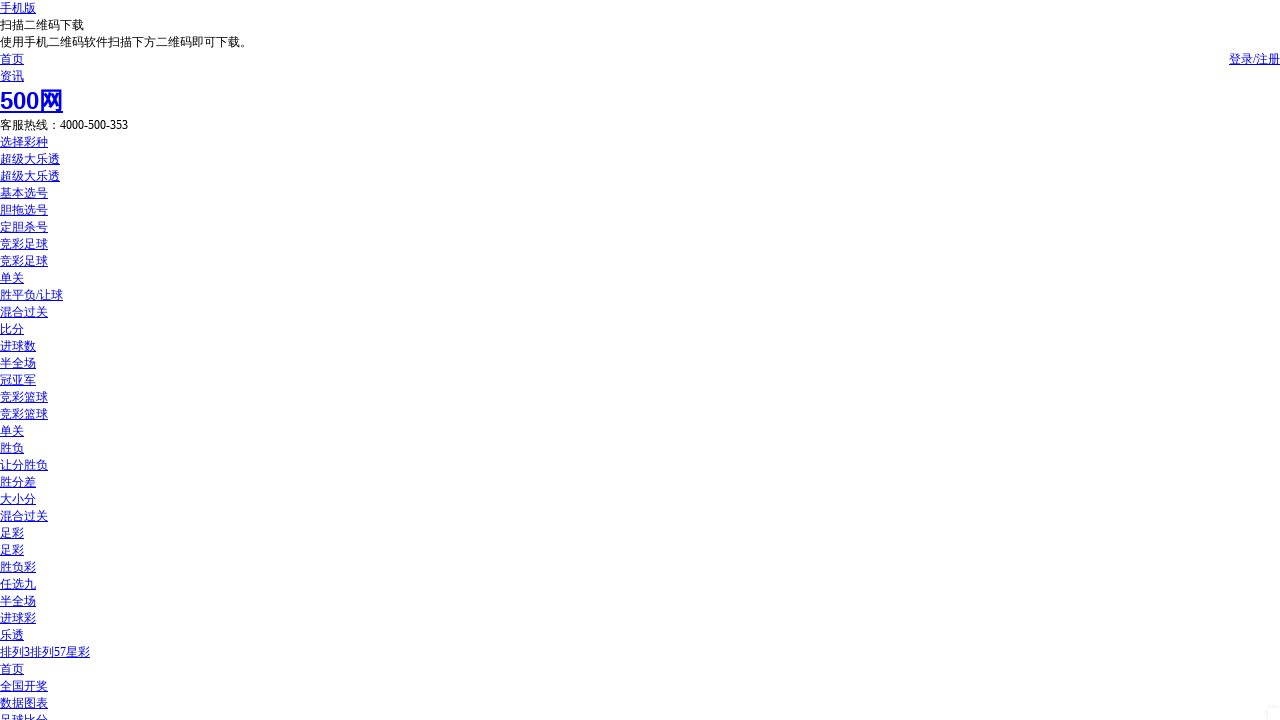

Navigated to lottery chart page
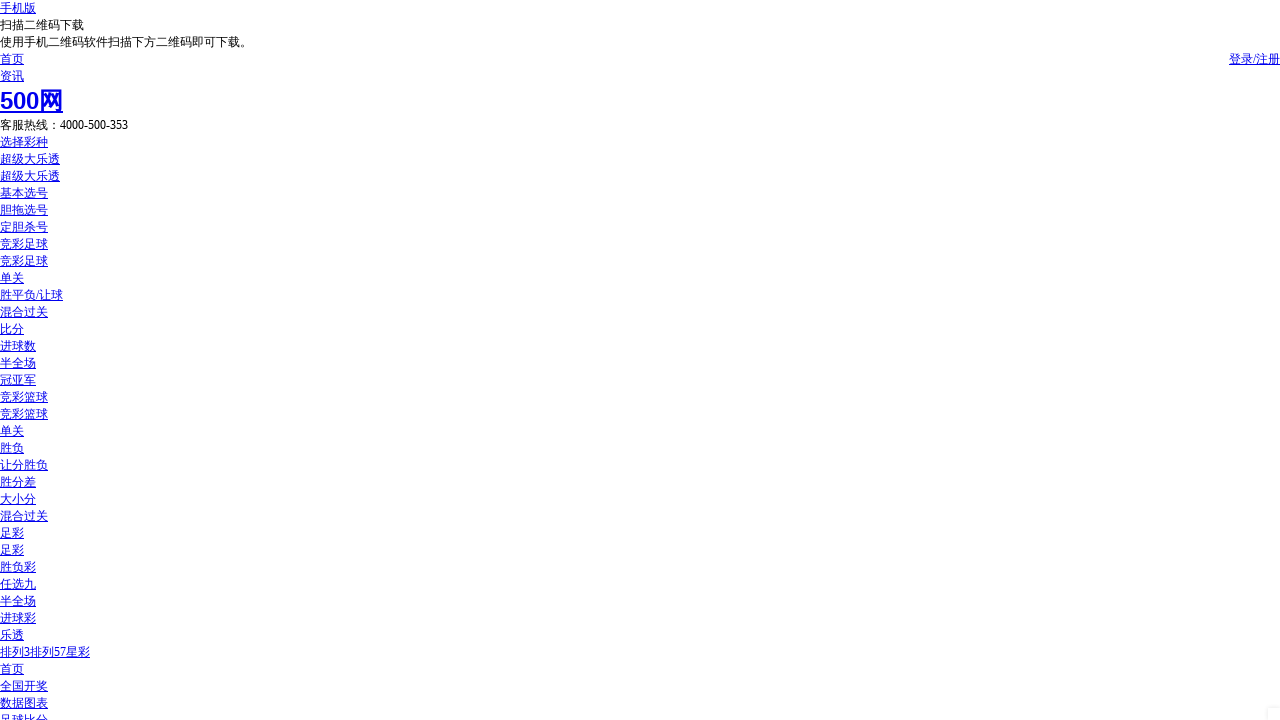

Located chart iframe
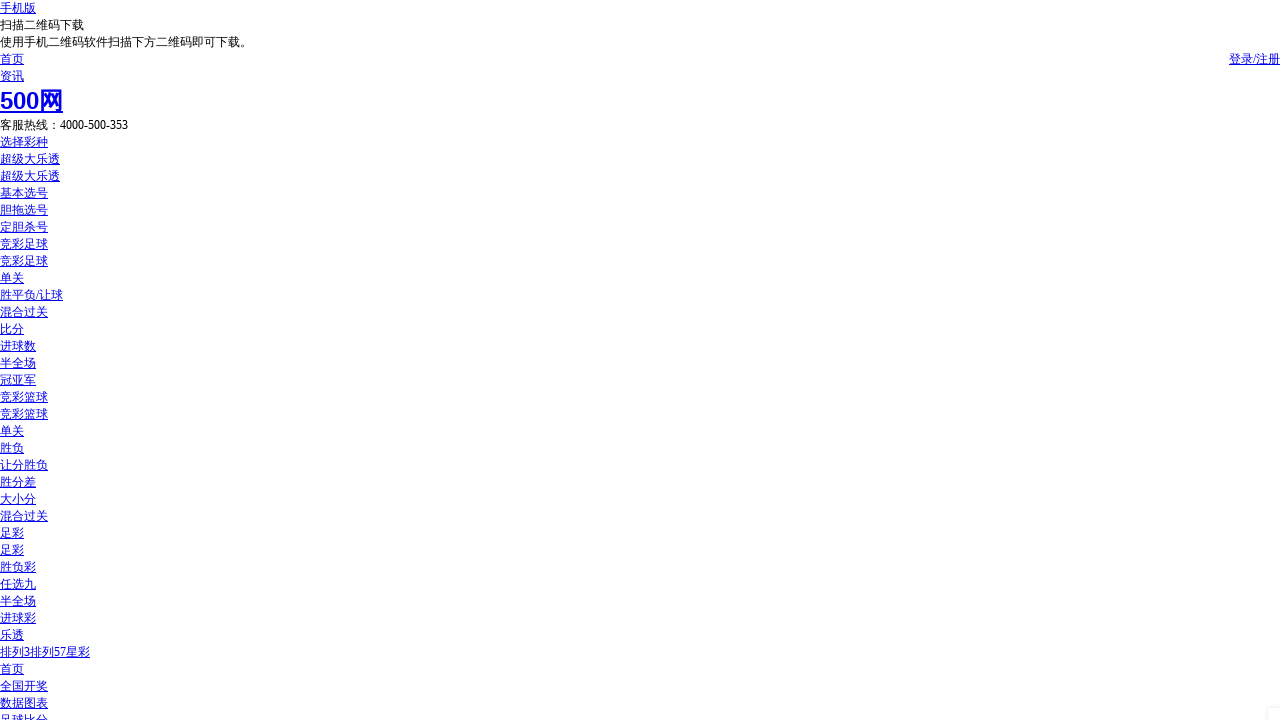

Chart element loaded and ready
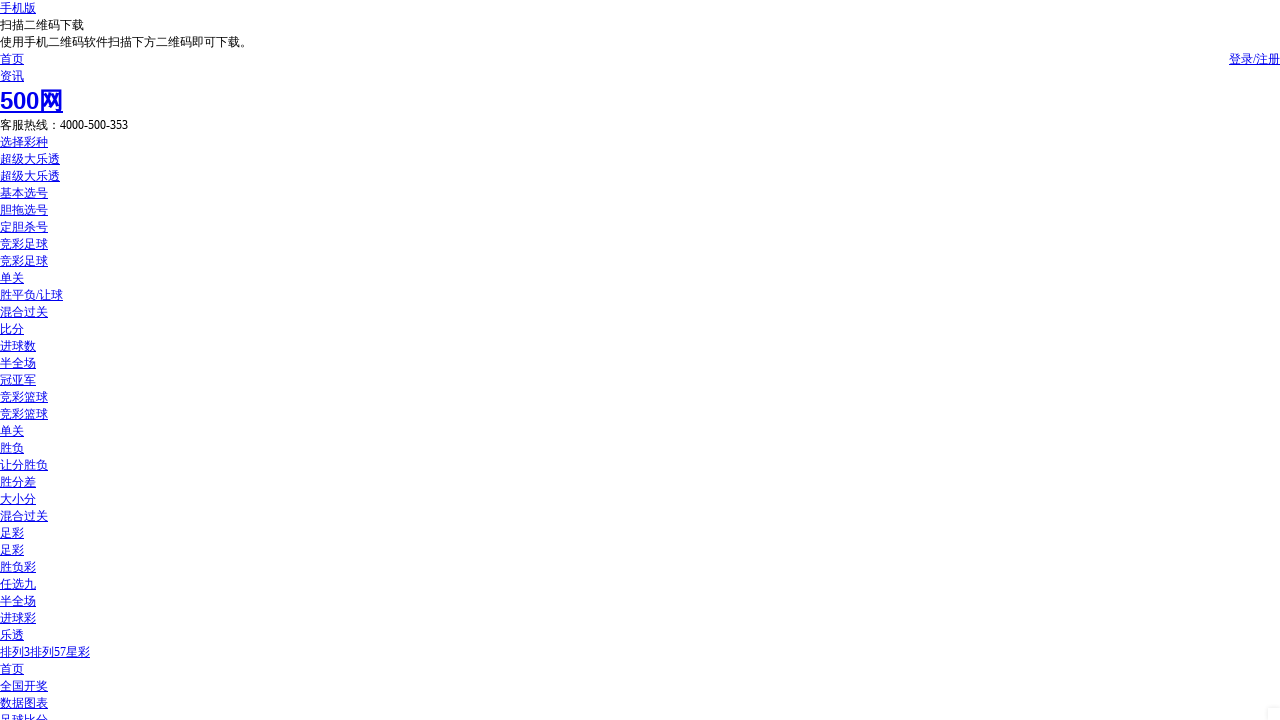

Cleared start period field on #chart >> nth=0 >> internal:control=enter-frame >> #start
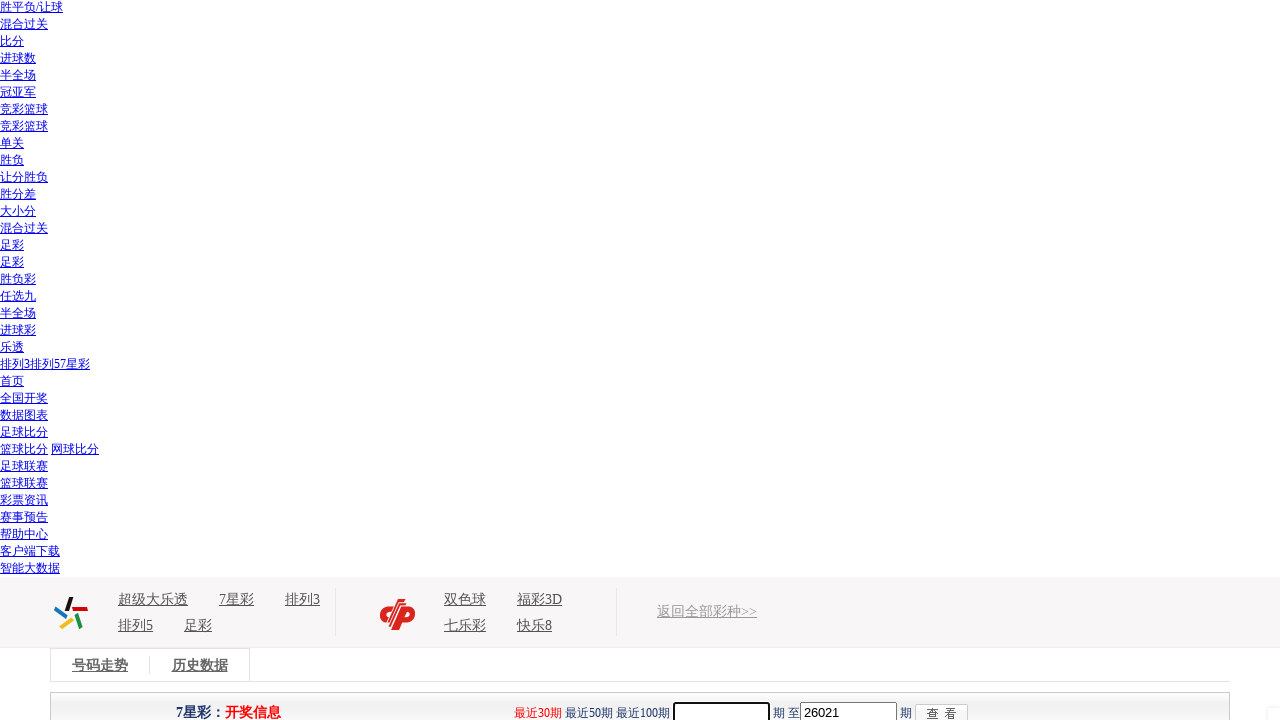

Filled start period with '23001' on #chart >> nth=0 >> internal:control=enter-frame >> #start
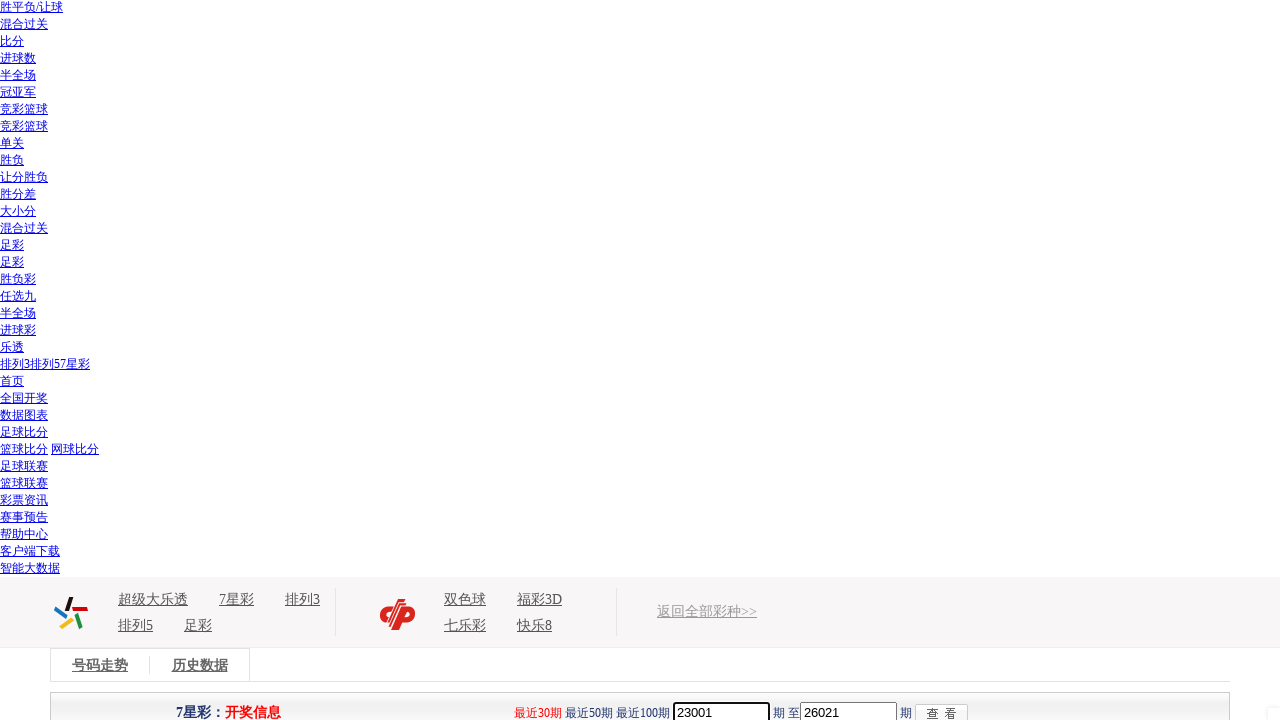

Cleared end period field on #chart >> nth=0 >> internal:control=enter-frame >> #end
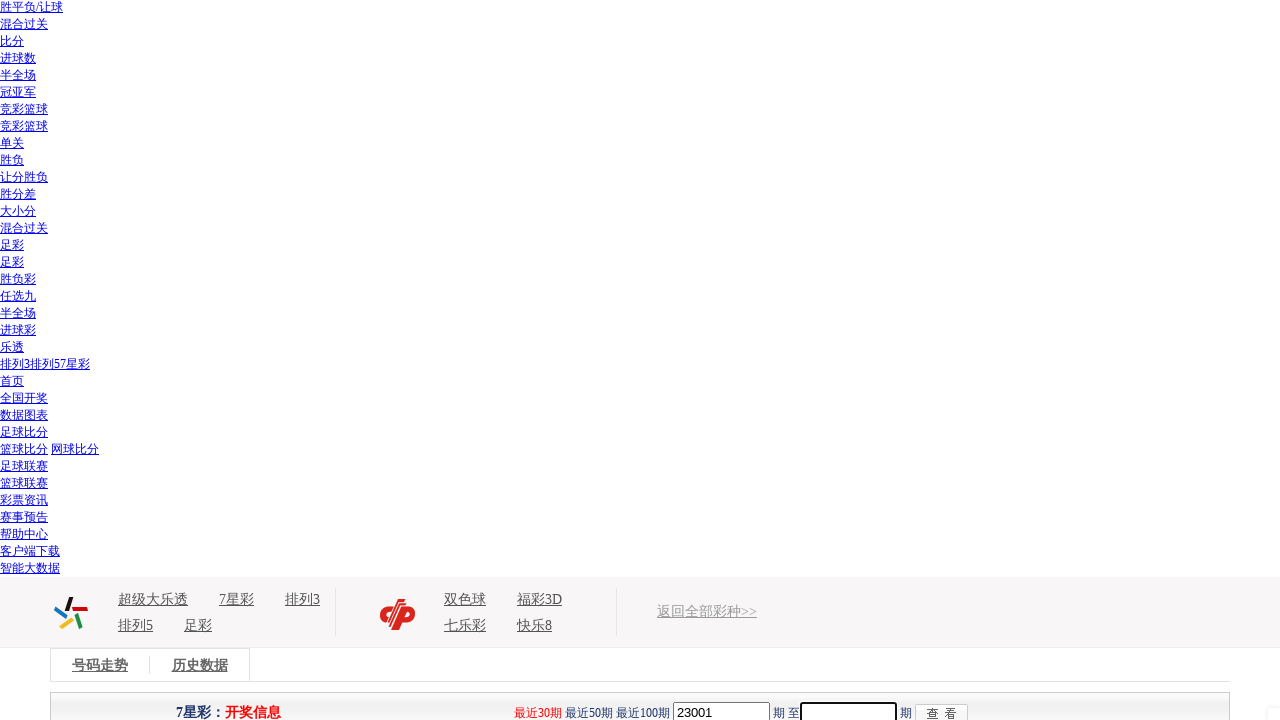

Filled end period with '23050' on #chart >> nth=0 >> internal:control=enter-frame >> #end
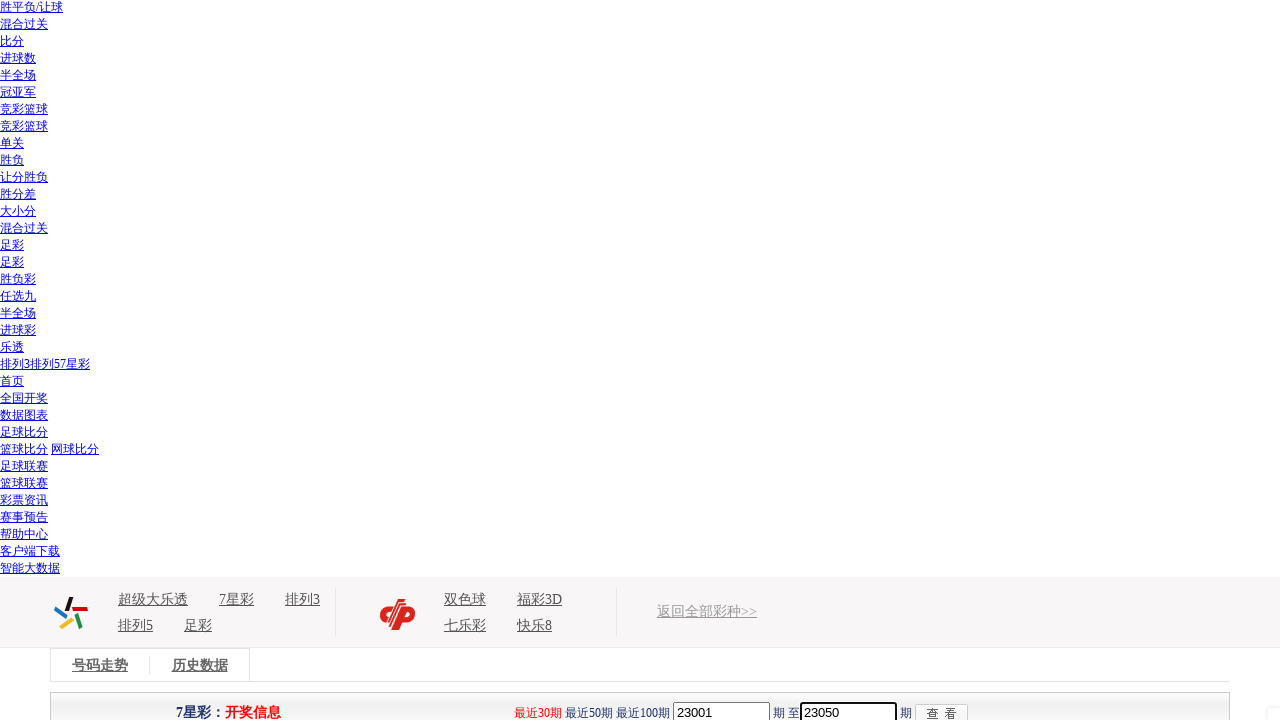

Clicked search button to query chart data at (941, 710) on #chart >> nth=0 >> internal:control=enter-frame >> xpath=/html/body/table/tbody/
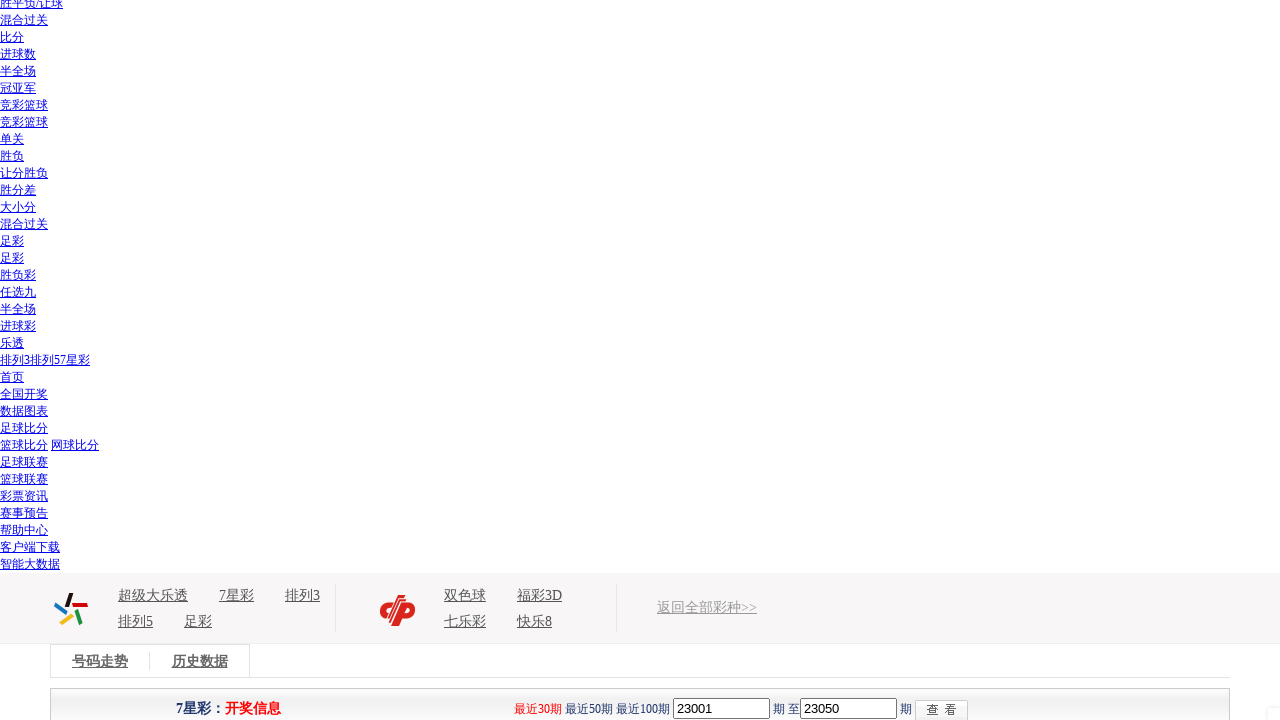

Chart data loaded successfully
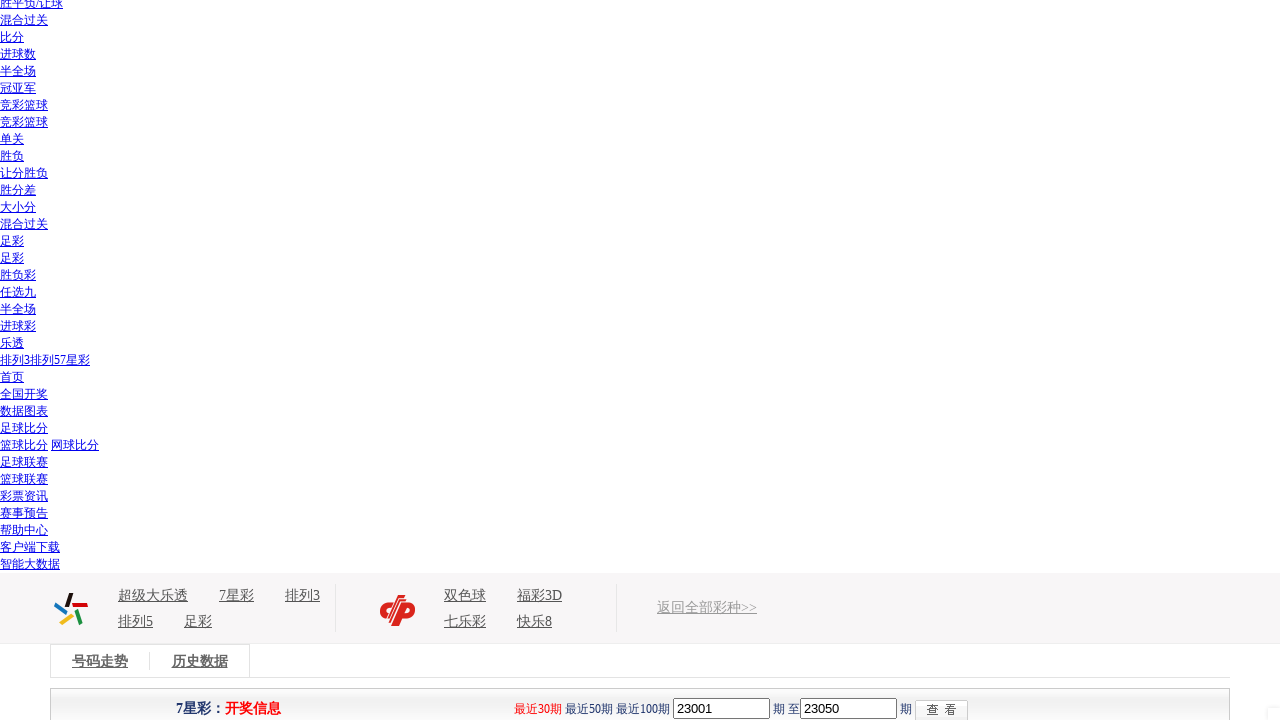

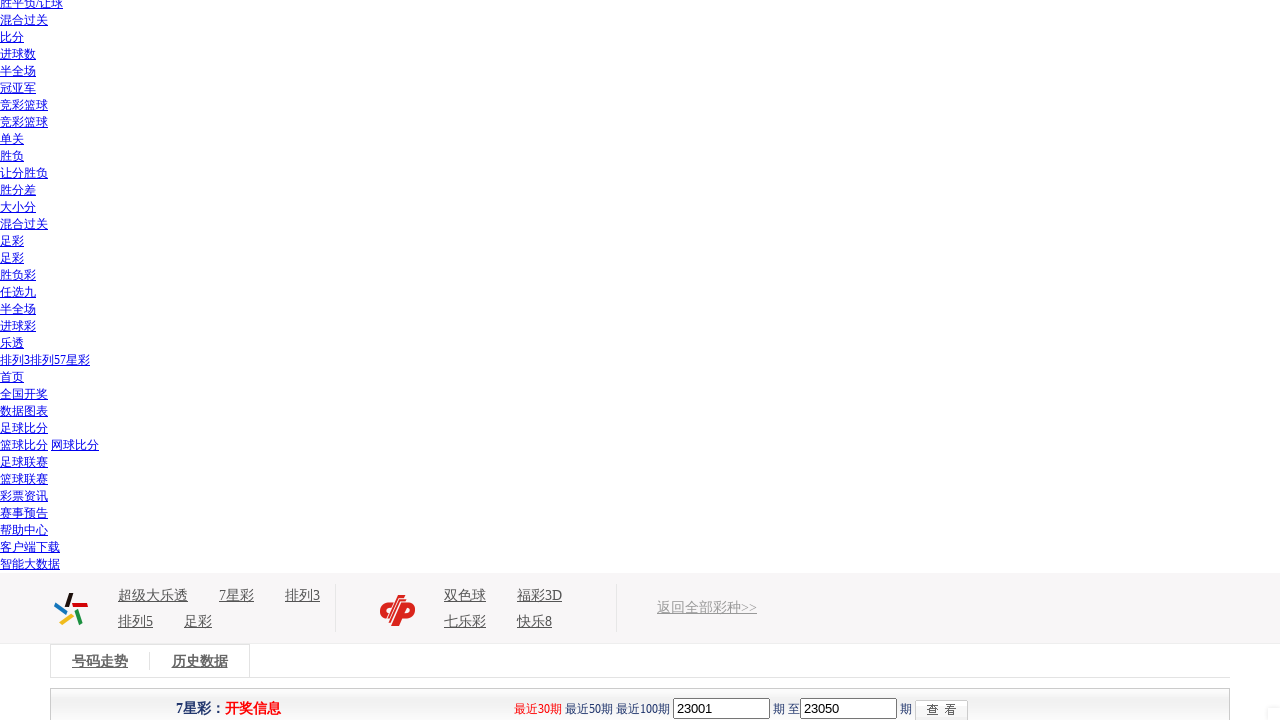